Verifies that authentication tabs display Phone, Email, Login, and Account options

Starting URL: https://b2c.passport.rt.ru

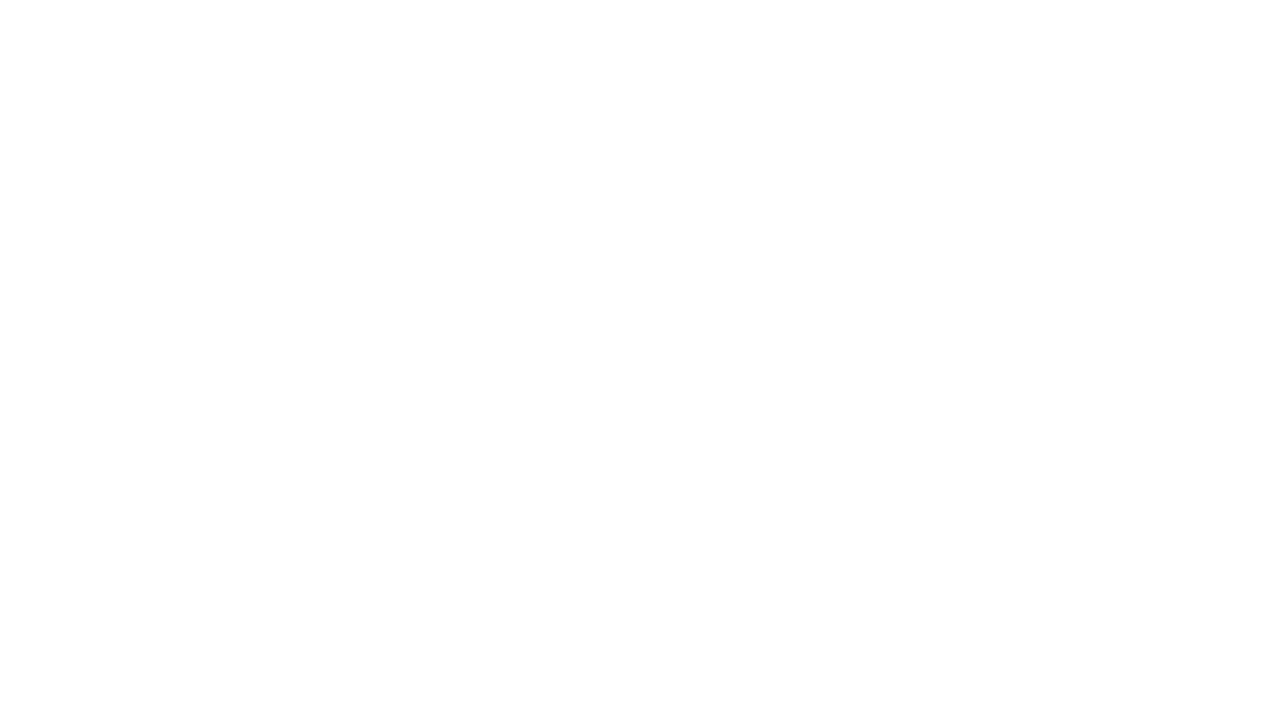

Waited for authentication tabs container to load
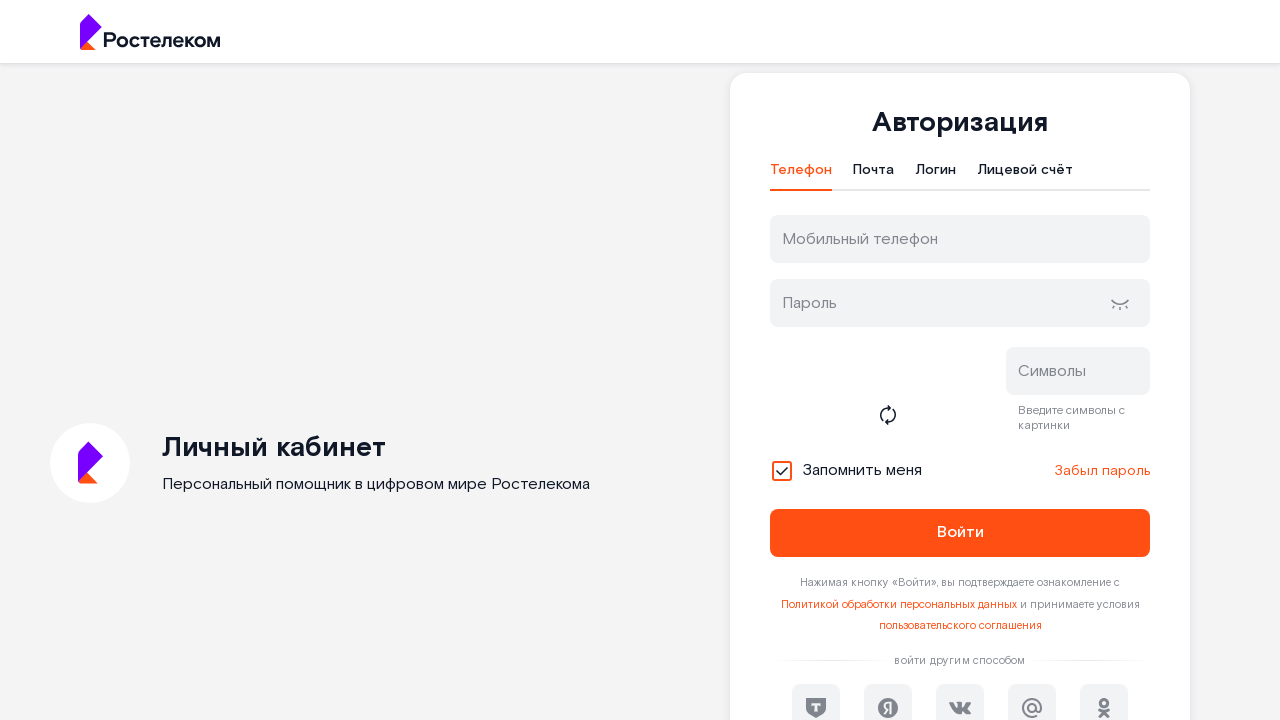

Set expected tab text: Phone, Email, Login, and Account
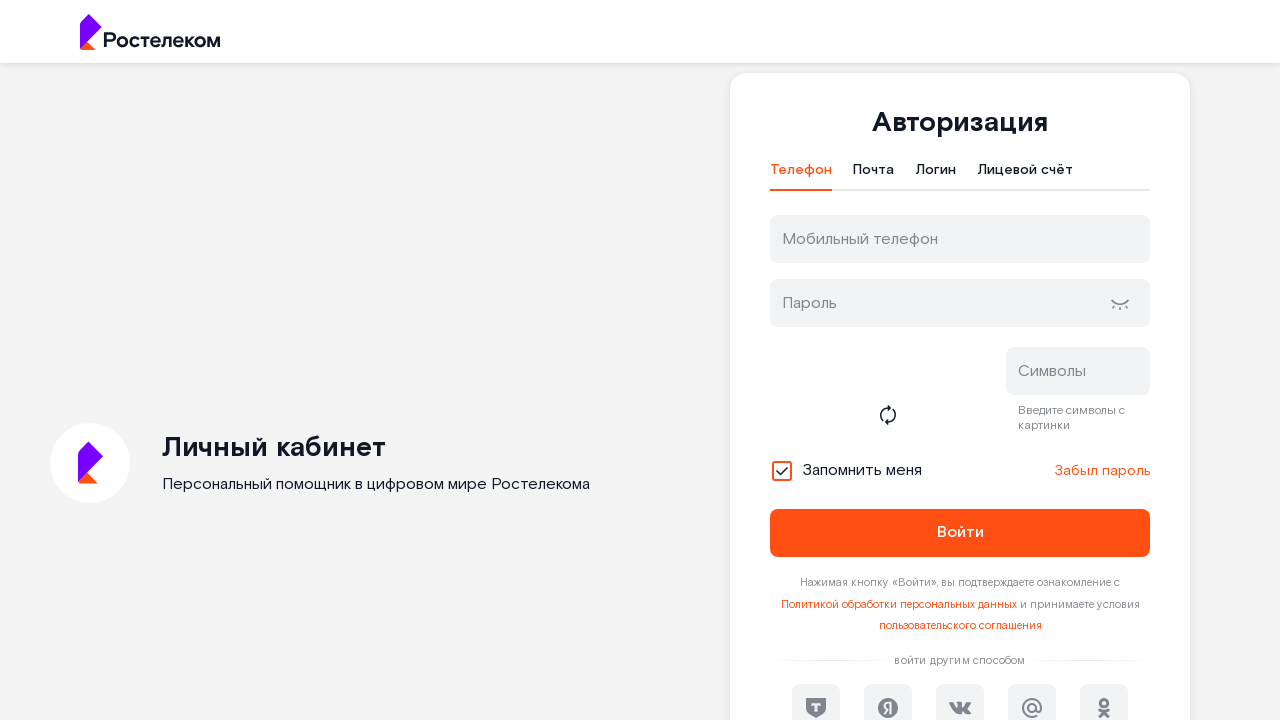

Verified all authentication tabs (Phone, Email, Login, Account) are displayed correctly
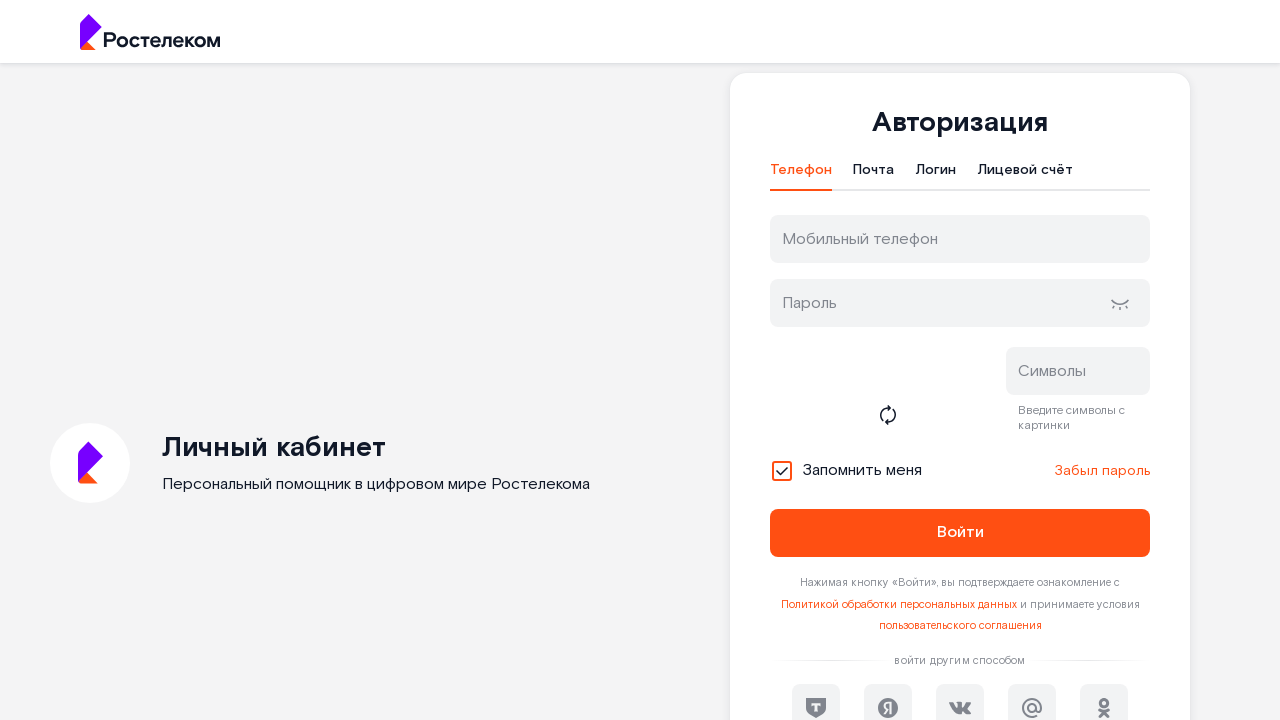

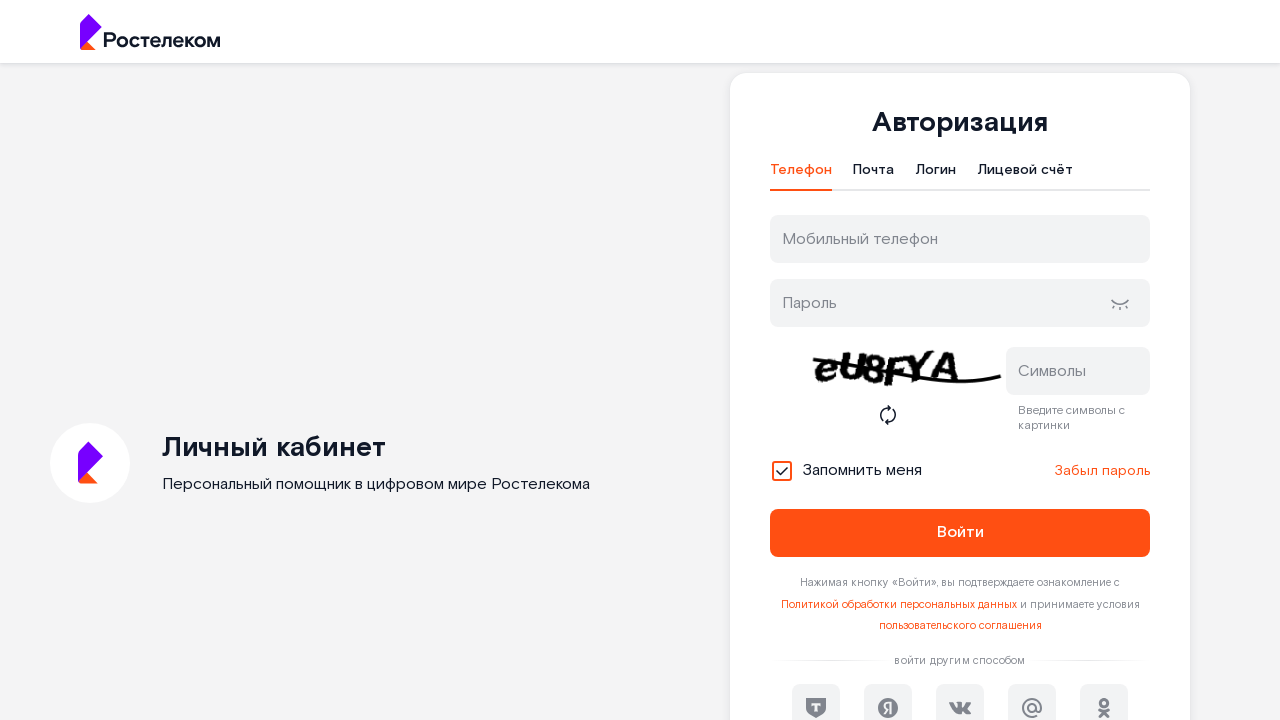